Opens GoDaddy.com and validates the page title and URL match expected values to verify the page loaded correctly.

Starting URL: https://www.godaddy.com/

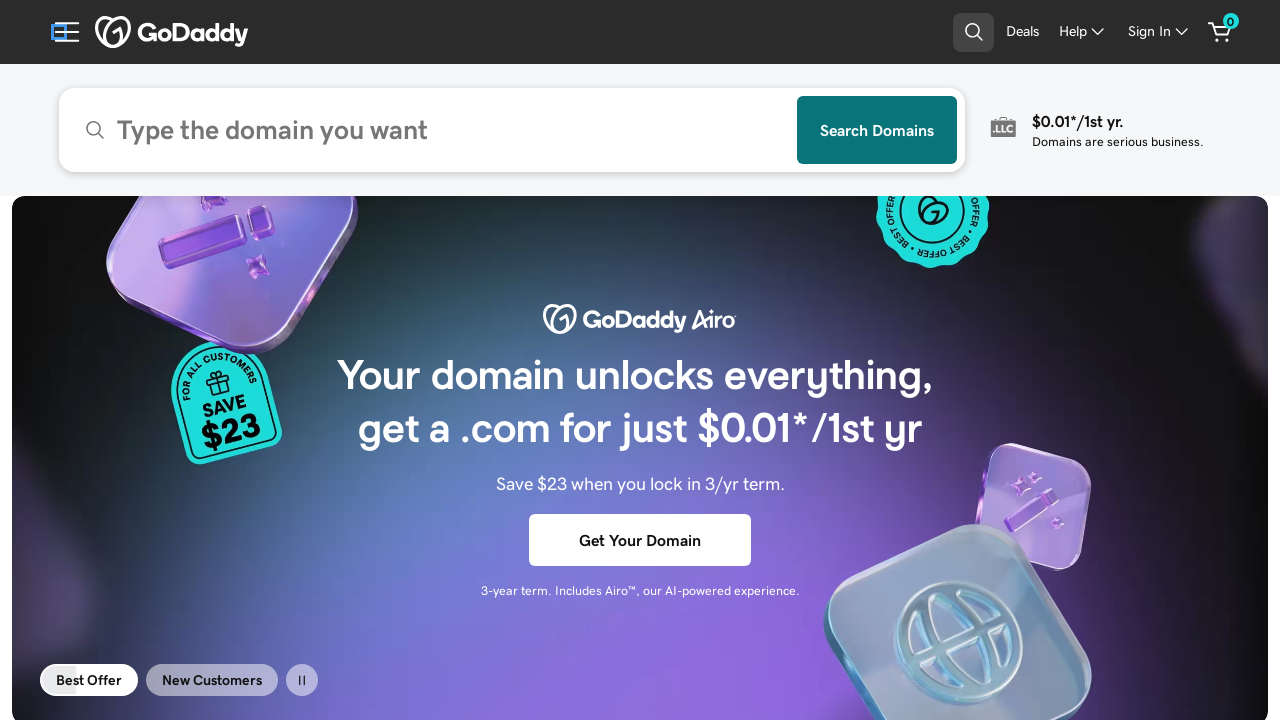

Waited for page to reach domcontentloaded state
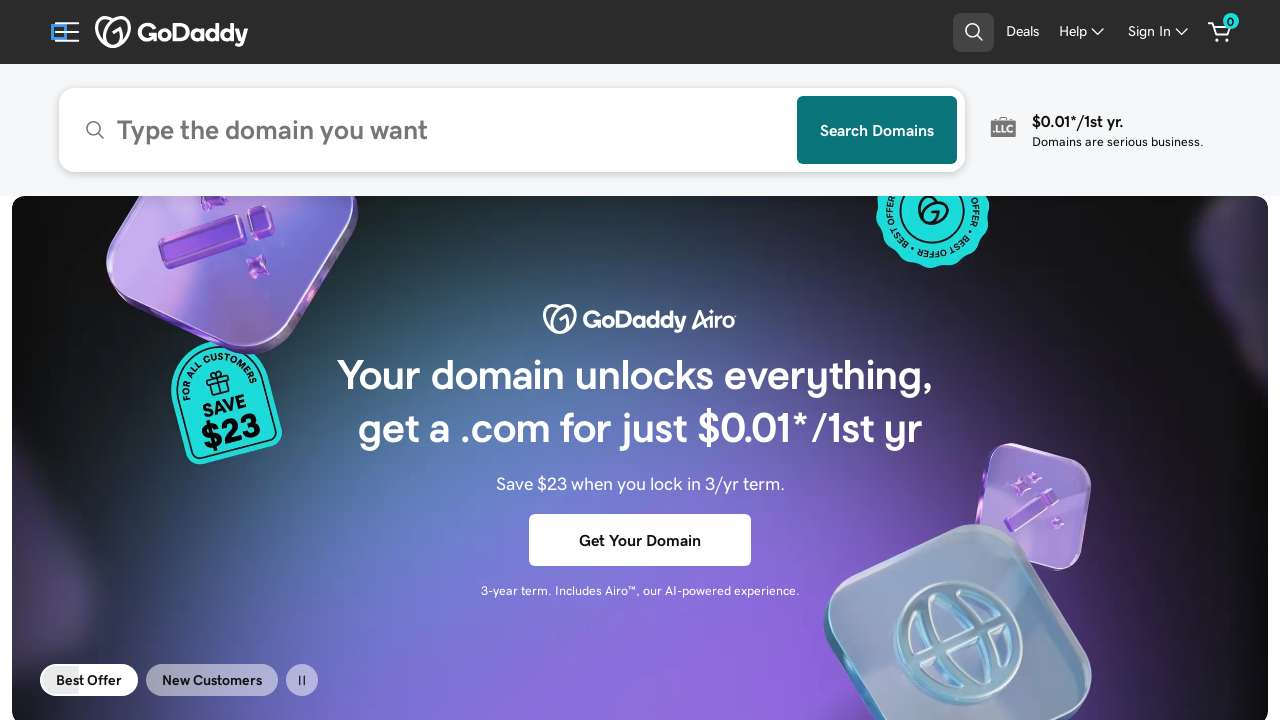

Retrieved page title
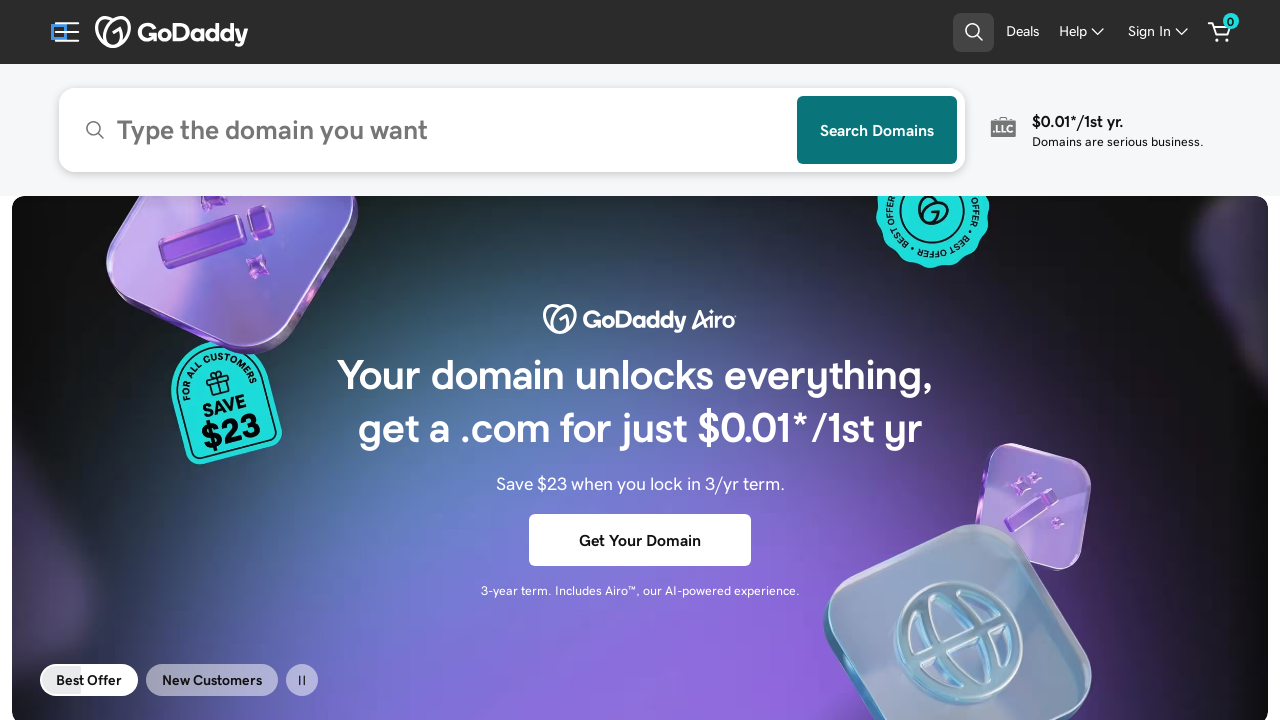

Page title validation failed. Expected: 'Domain Names, Websites, Hosting & Online Marketing Tools - GoDaddy', Got: 'GoDaddy Official Site: Get a Domain & Launch Your Website.'
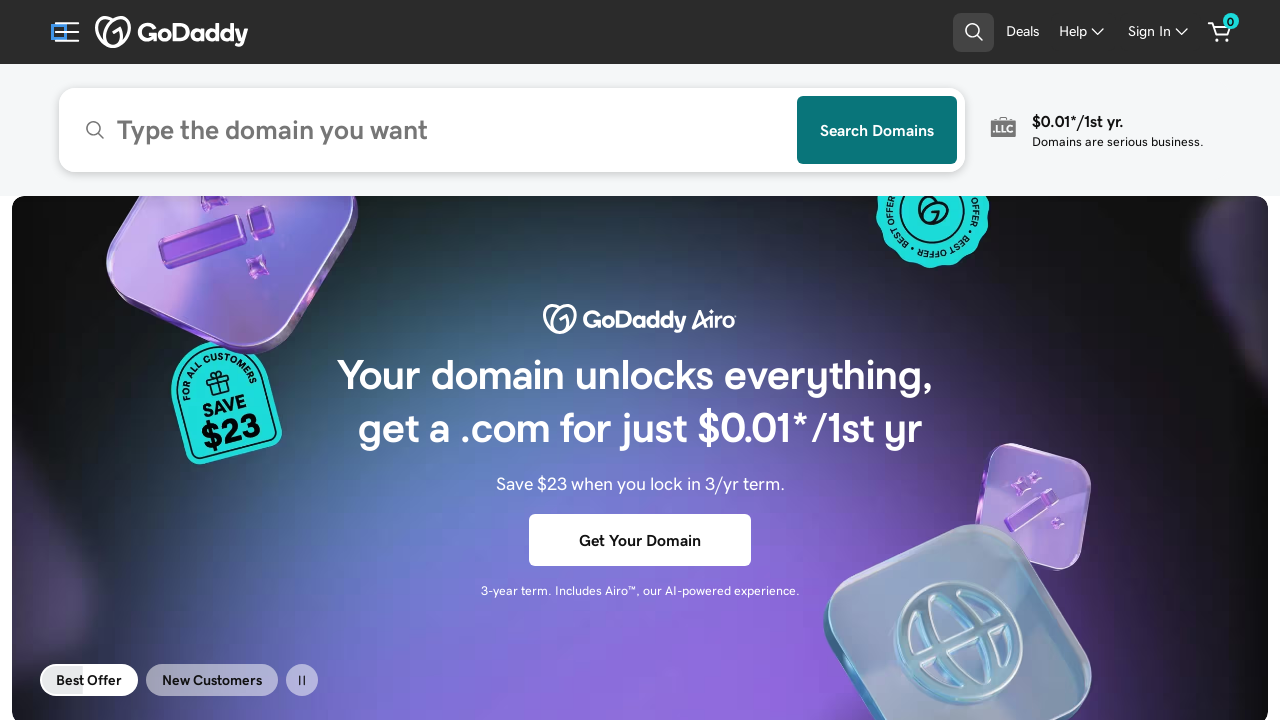

Retrieved current URL
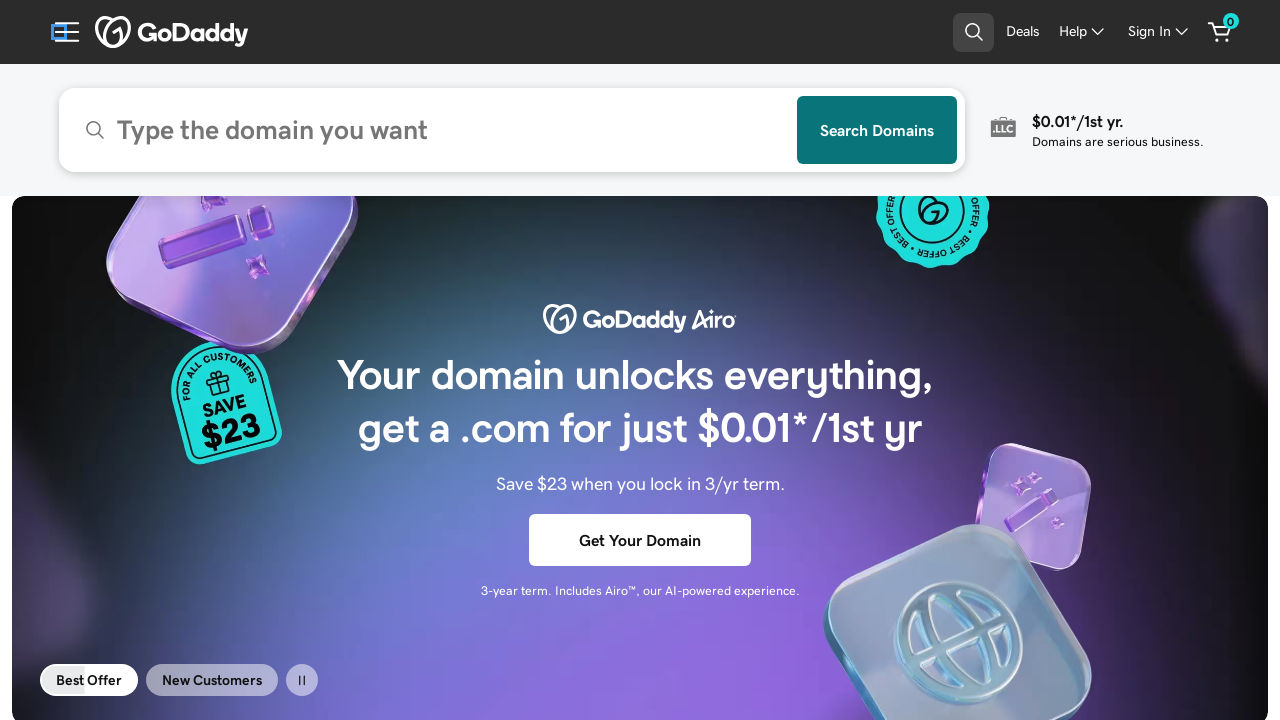

URL validation passed
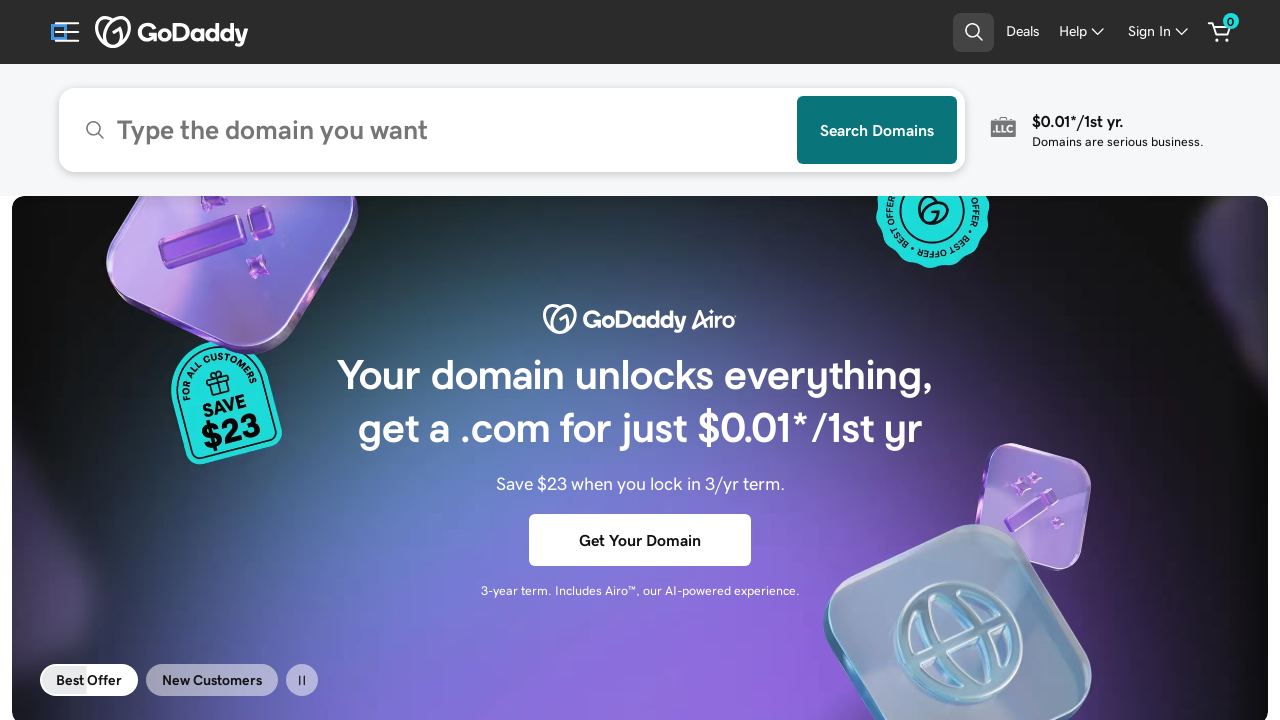

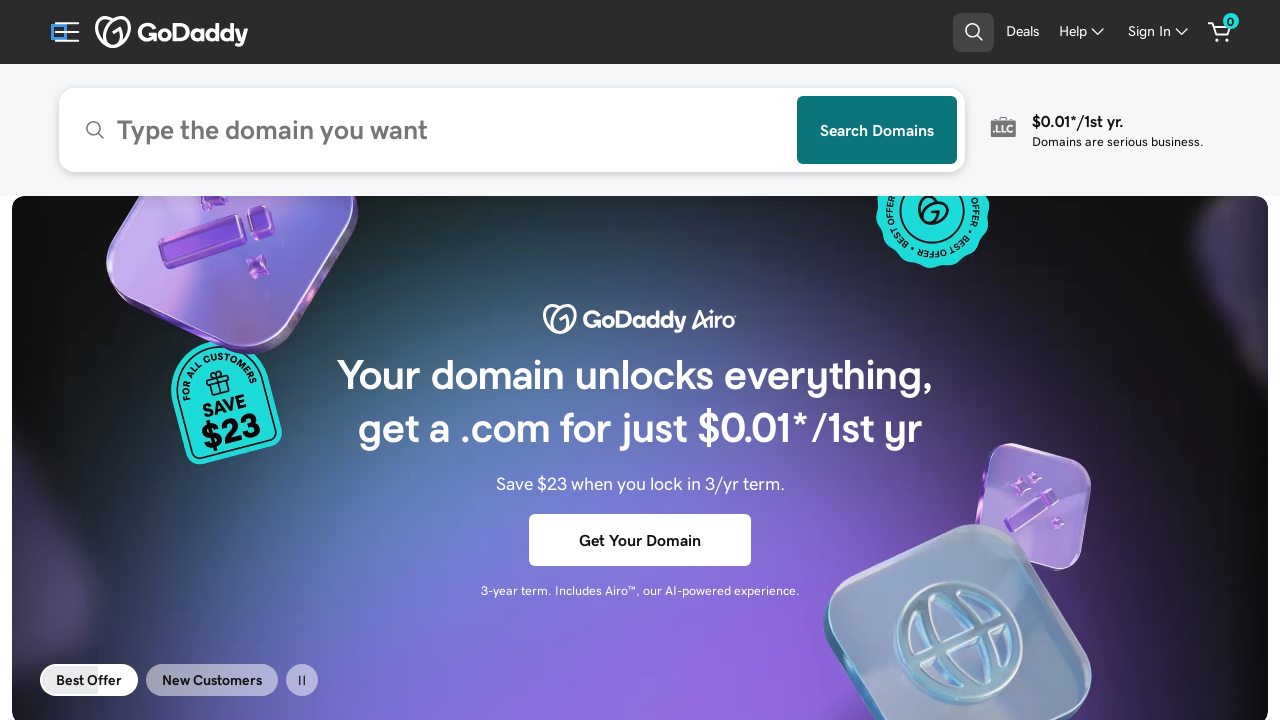